Navigates to dropdown page and verifies that state dropdown options are accessible

Starting URL: https://testcenter.techproeducation.com/index.php?page=dropdown

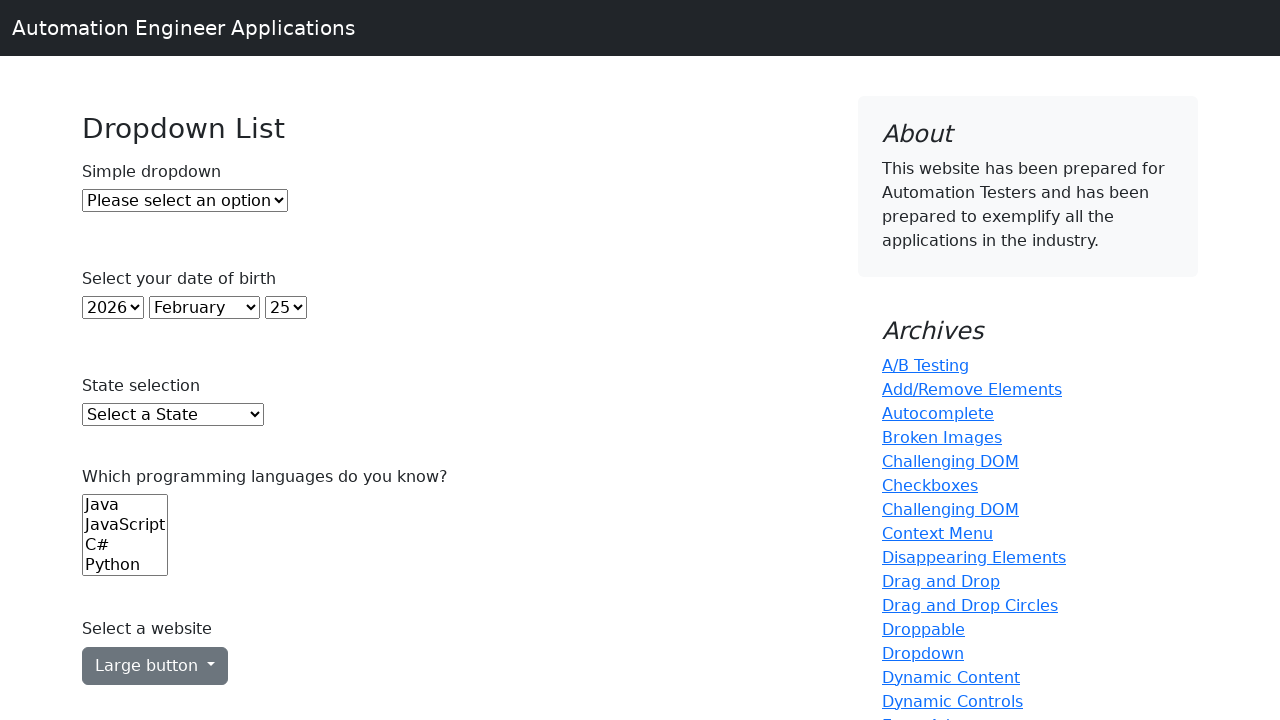

State dropdown element loaded and became visible
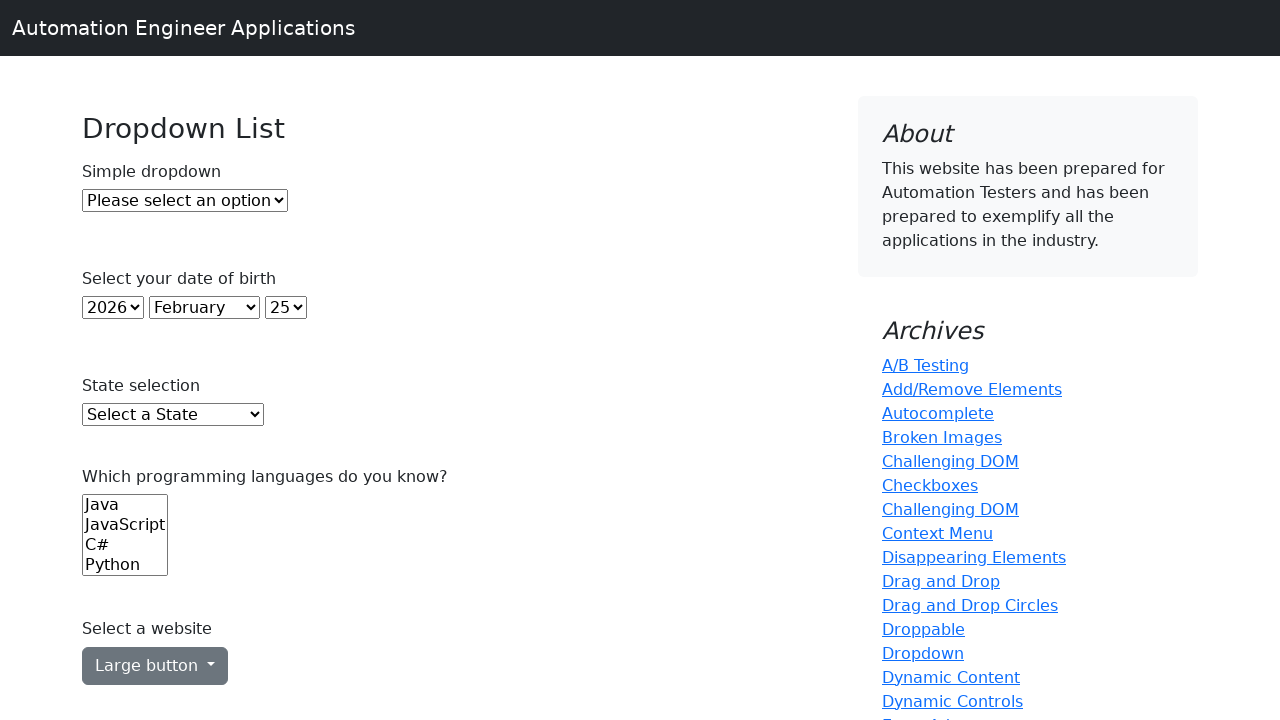

Located state dropdown element
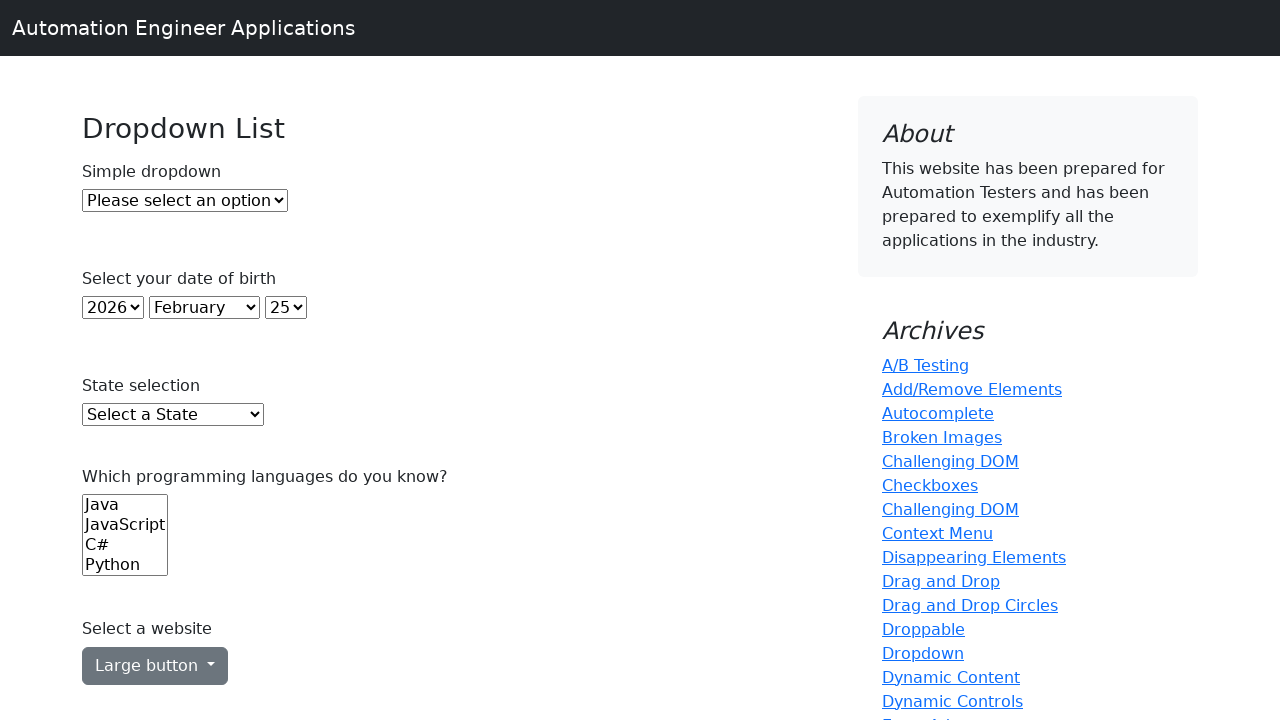

Clicked state dropdown to open options at (173, 415) on #state
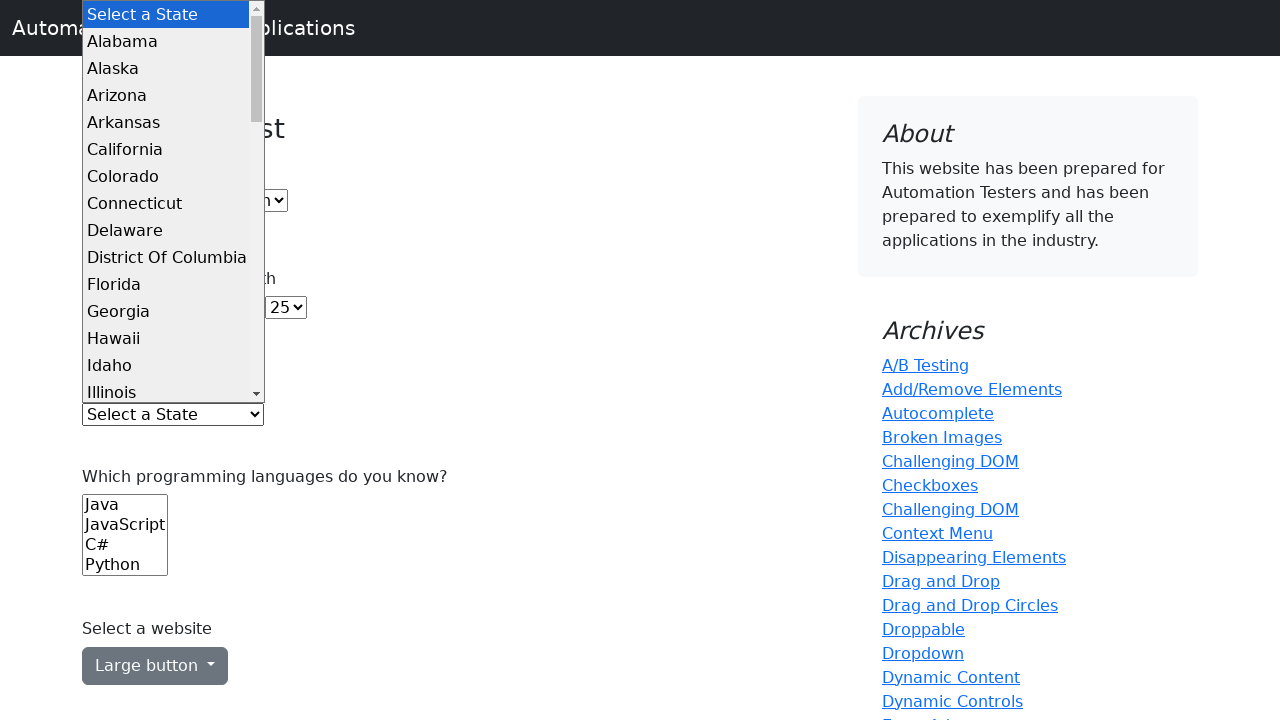

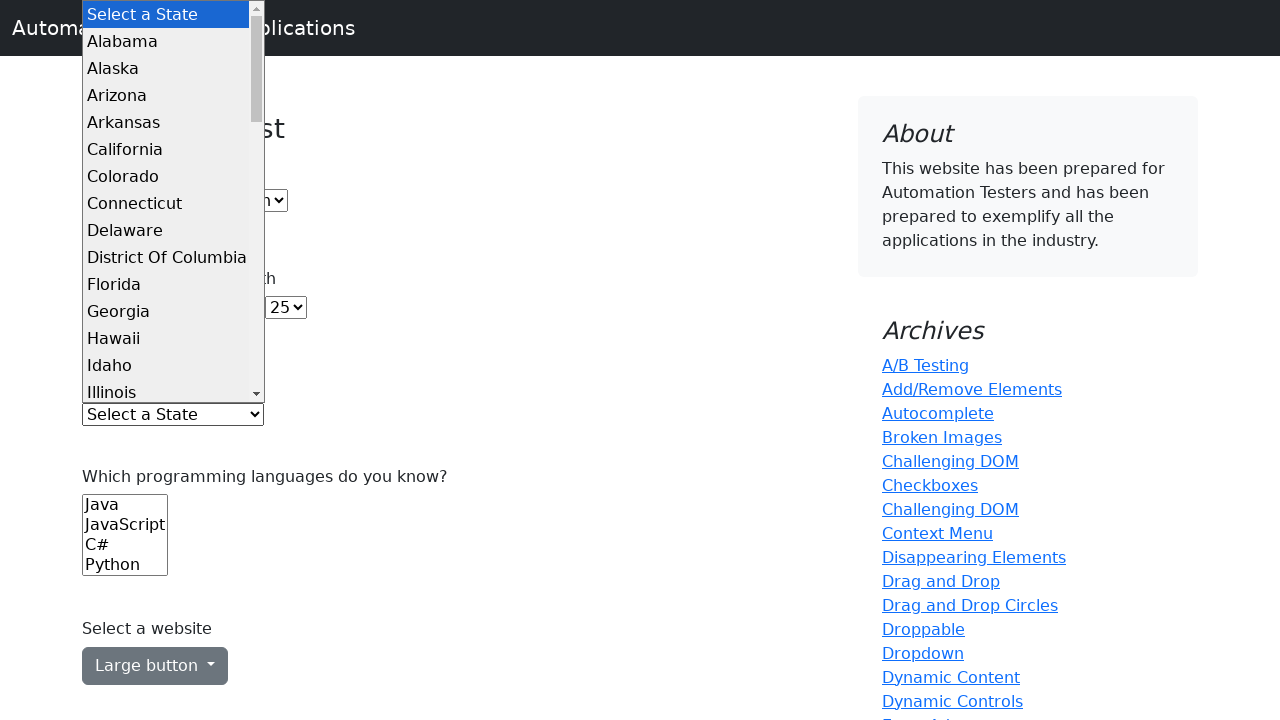